Tests JavaScript alert functionality by filling a name field, clicking an alert button, and accepting the alert dialog that appears.

Starting URL: https://rahulshettyacademy.com/AutomationPractice/

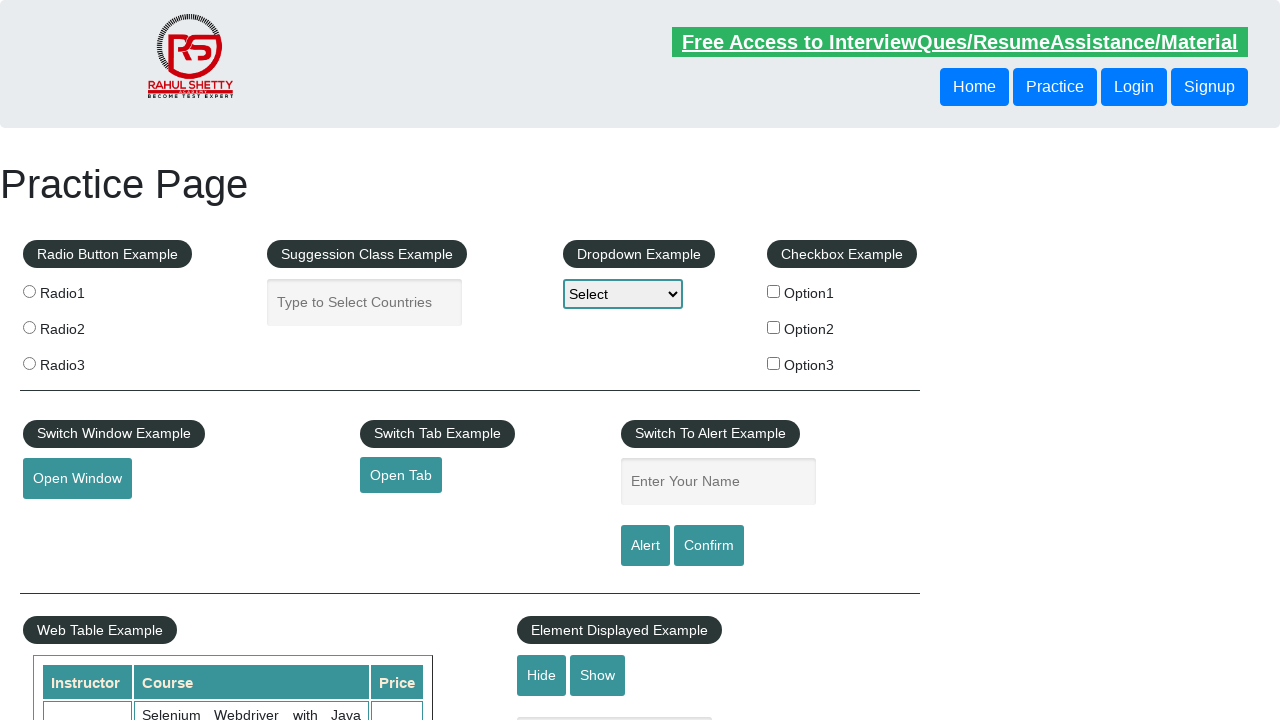

Filled name field with 'Tranik' on #name
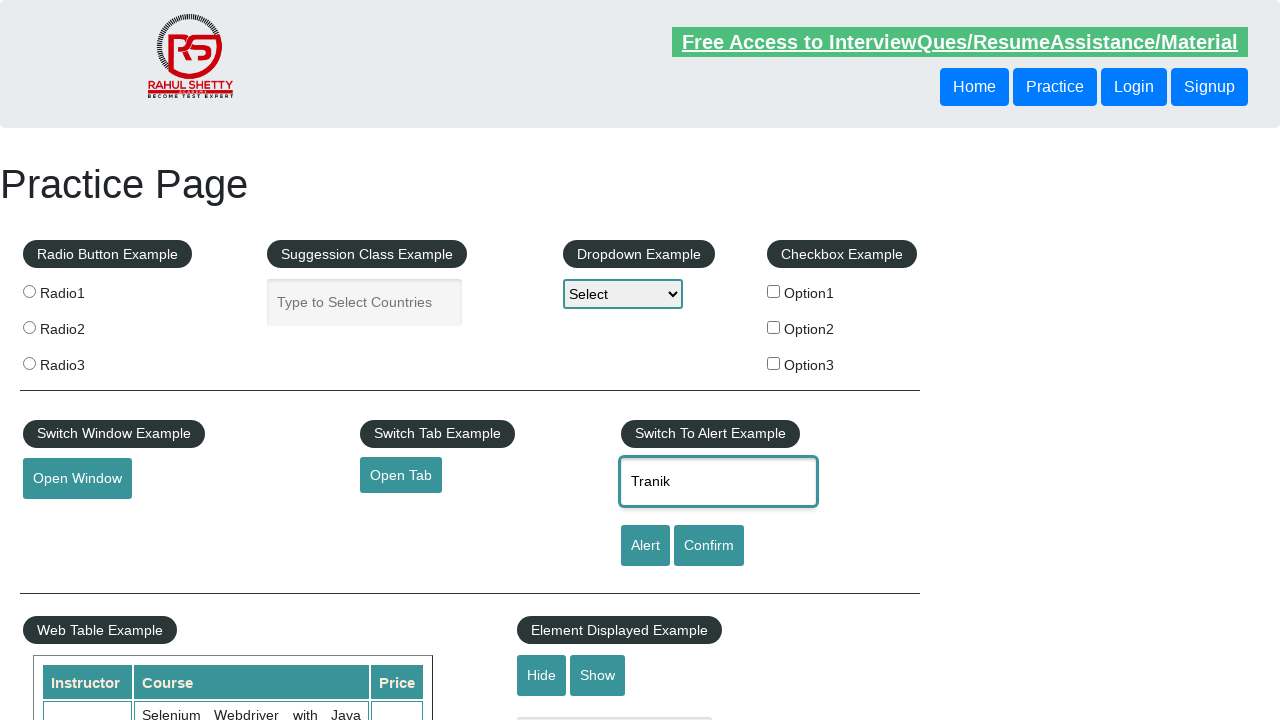

Set up dialog handler to accept alerts
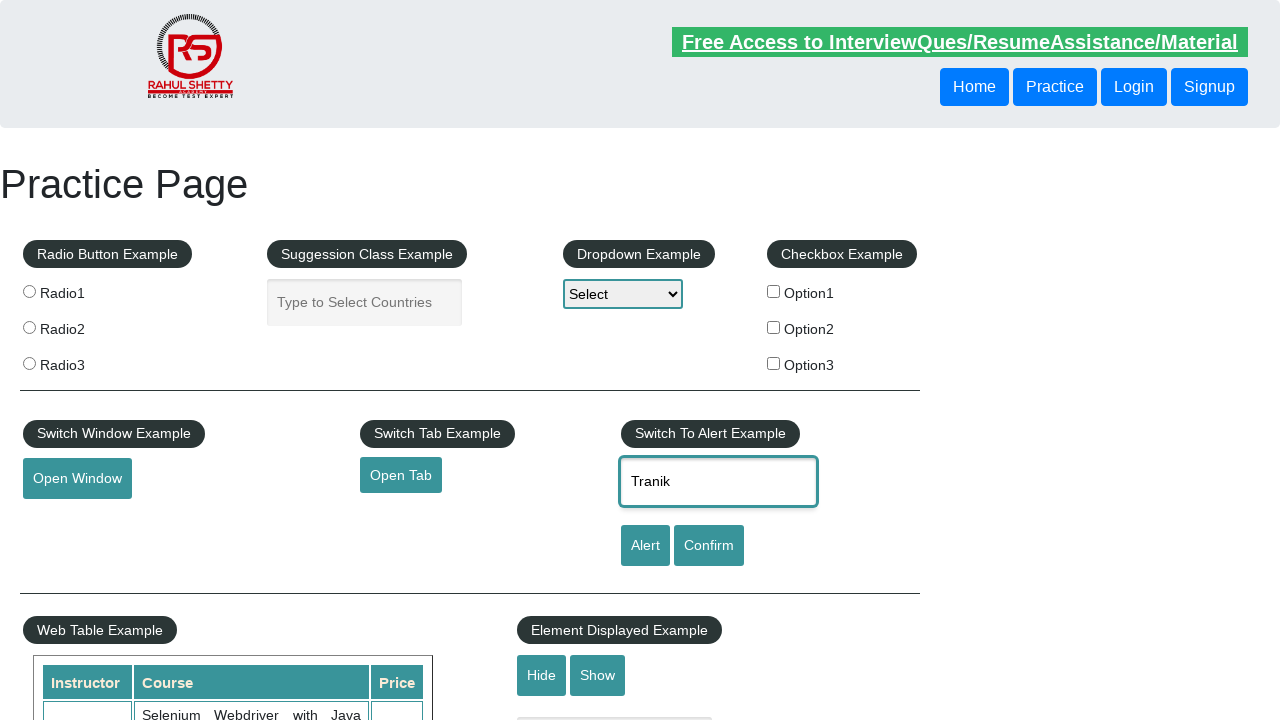

Clicked alert button to trigger JavaScript alert at (645, 546) on #alertbtn
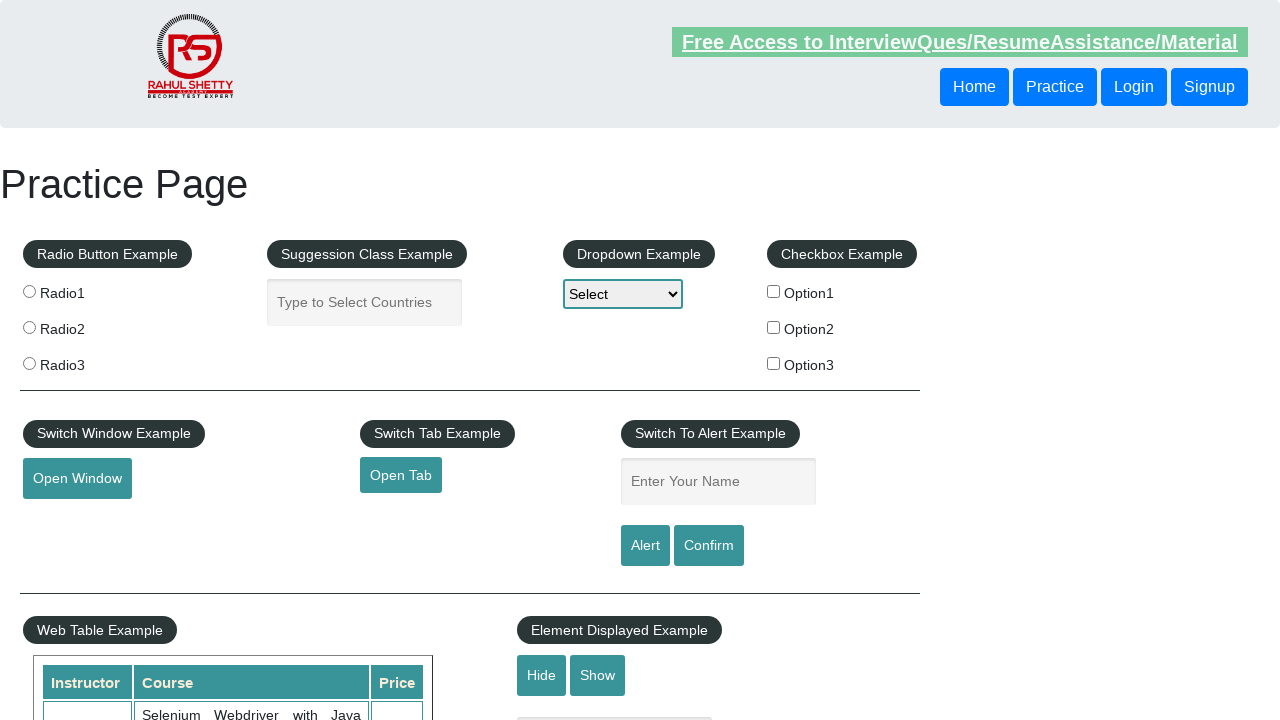

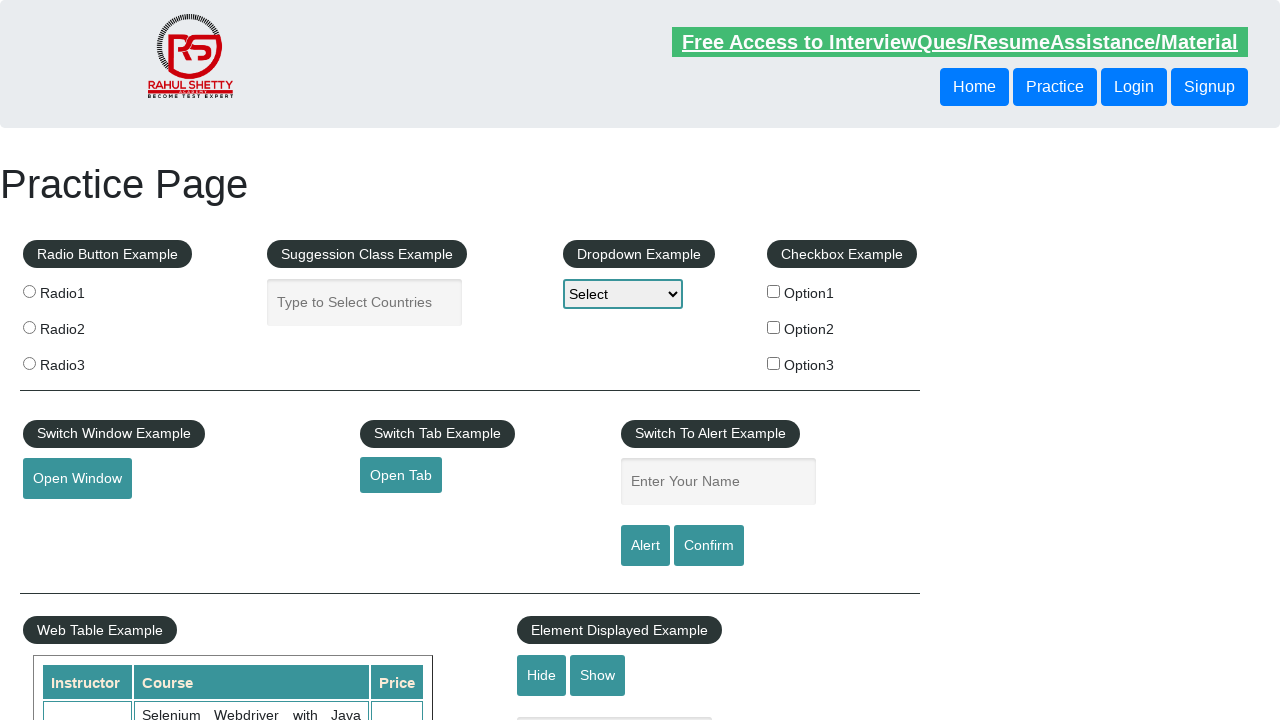